Navigates to the Rahul Shetty Academy website and verifies there are no URL redirects by checking the current URL

Starting URL: https://rahulshettyacademy.com/

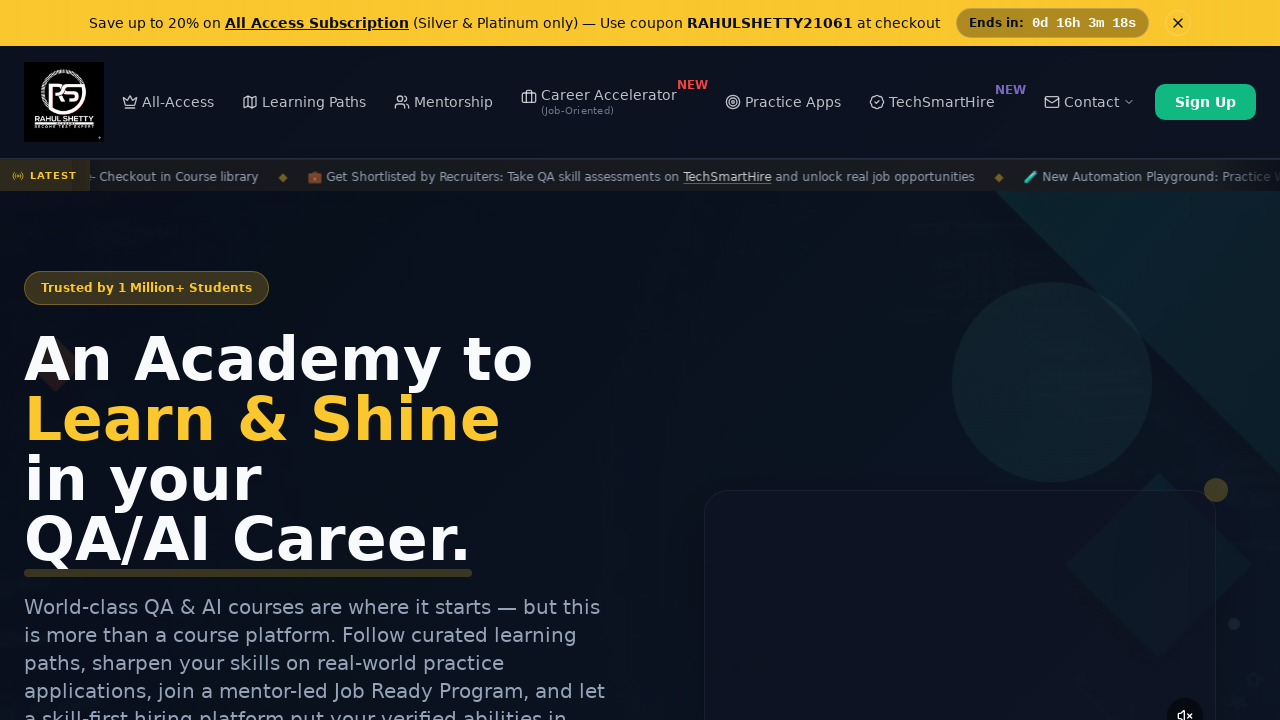

Waited for page to load (domcontentloaded state)
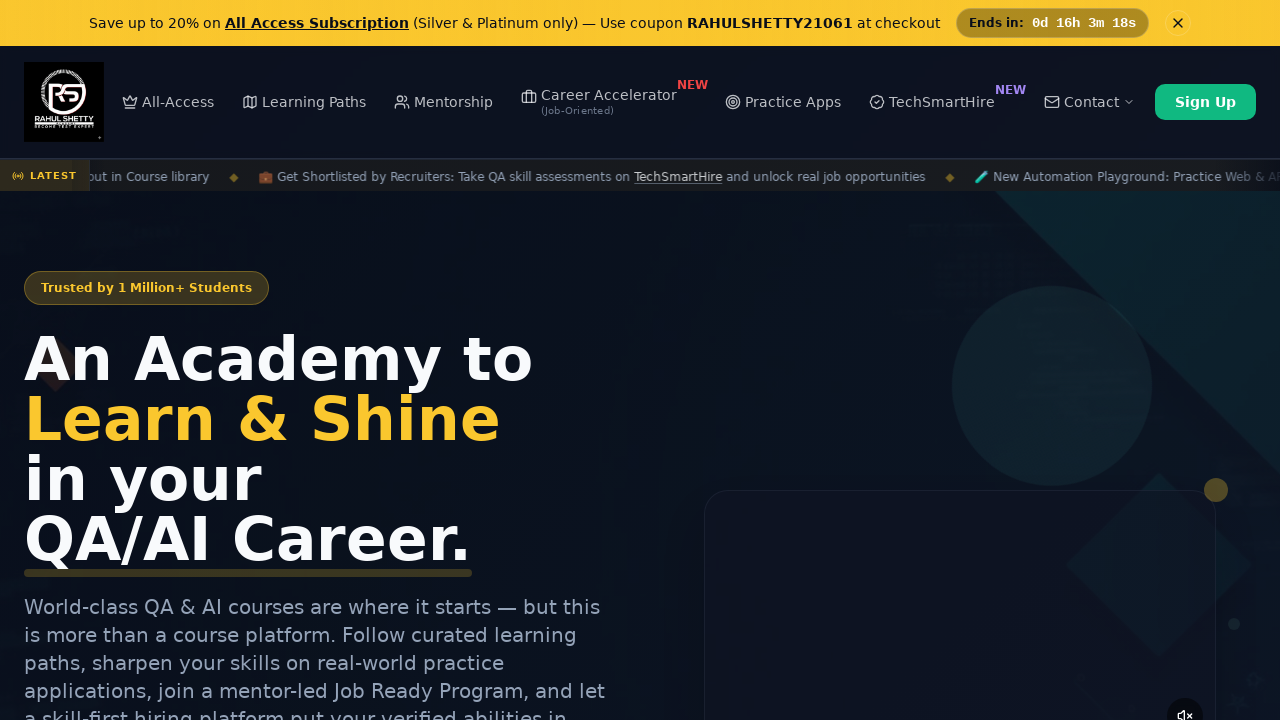

Verified that current URL is https://rahulshettyacademy.com/ with no redirects
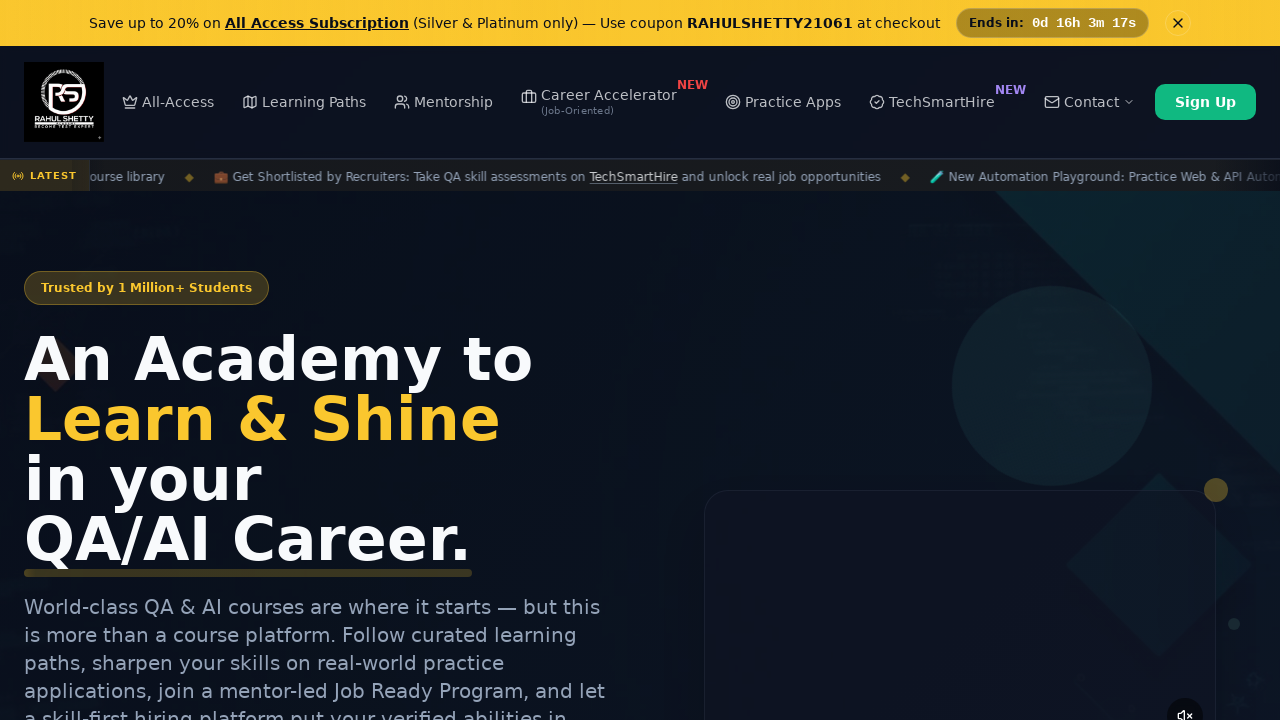

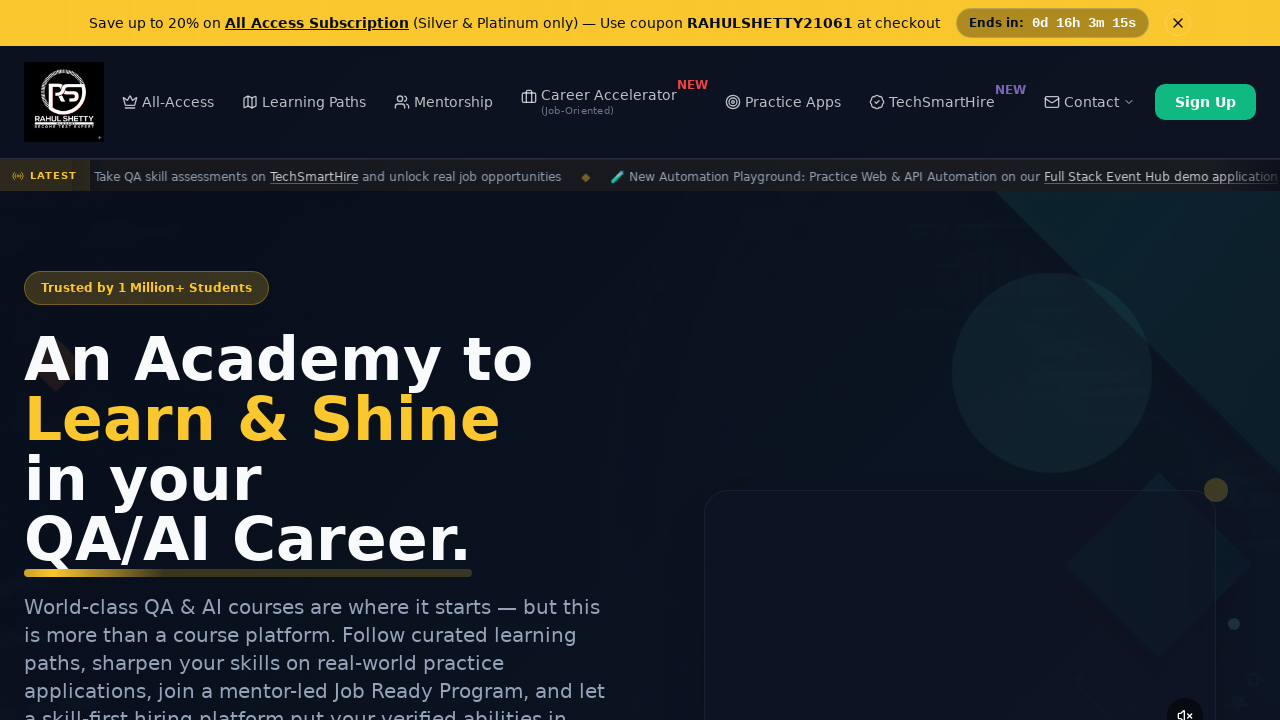